Tests JavaScript prompt alert handling by clicking a button to trigger a prompt, entering text into the prompt, and accepting it

Starting URL: https://v1.training-support.net/selenium/javascript-alerts

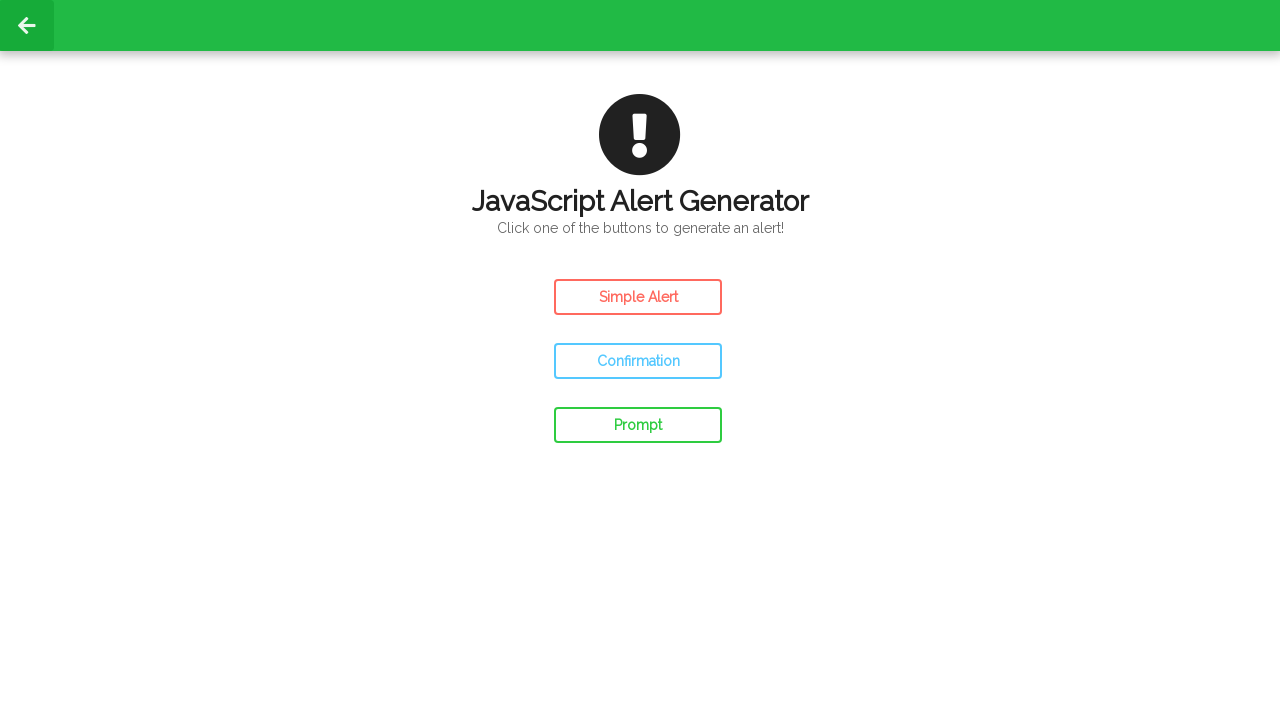

Clicked the prompt button to trigger JavaScript prompt alert at (638, 425) on #prompt
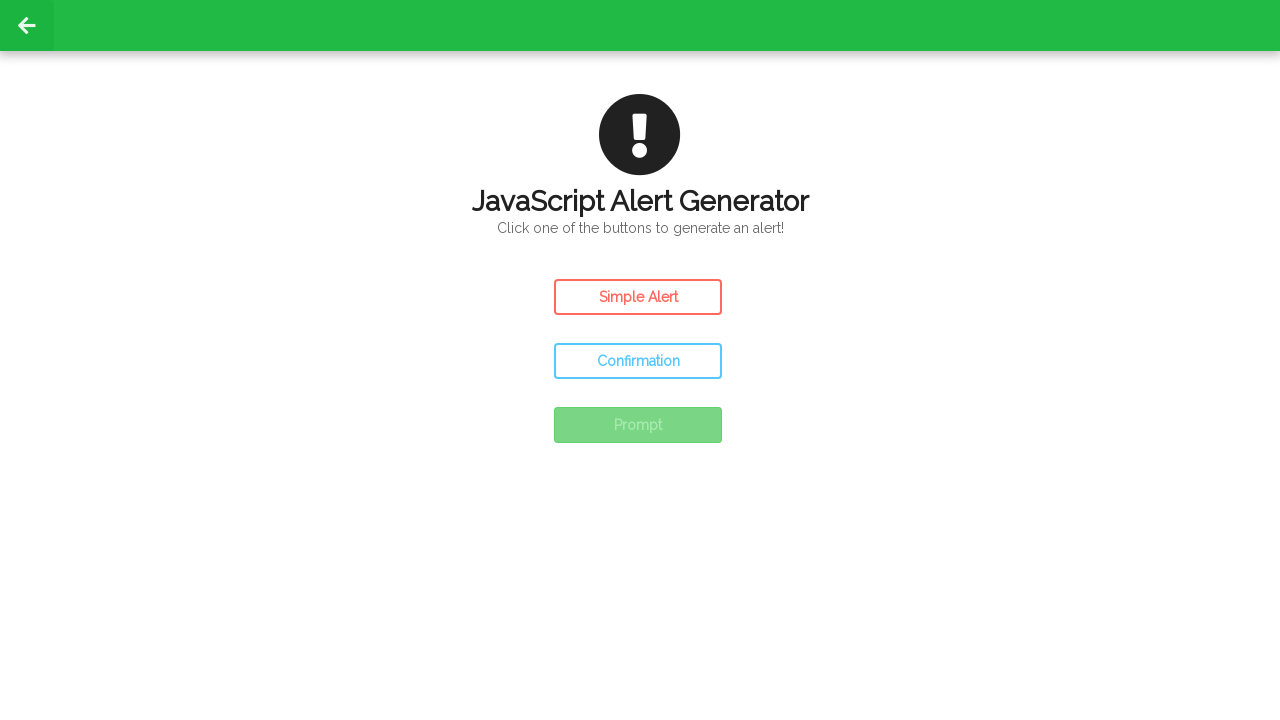

Set up dialog handler to accept prompt with text 'Awesome!'
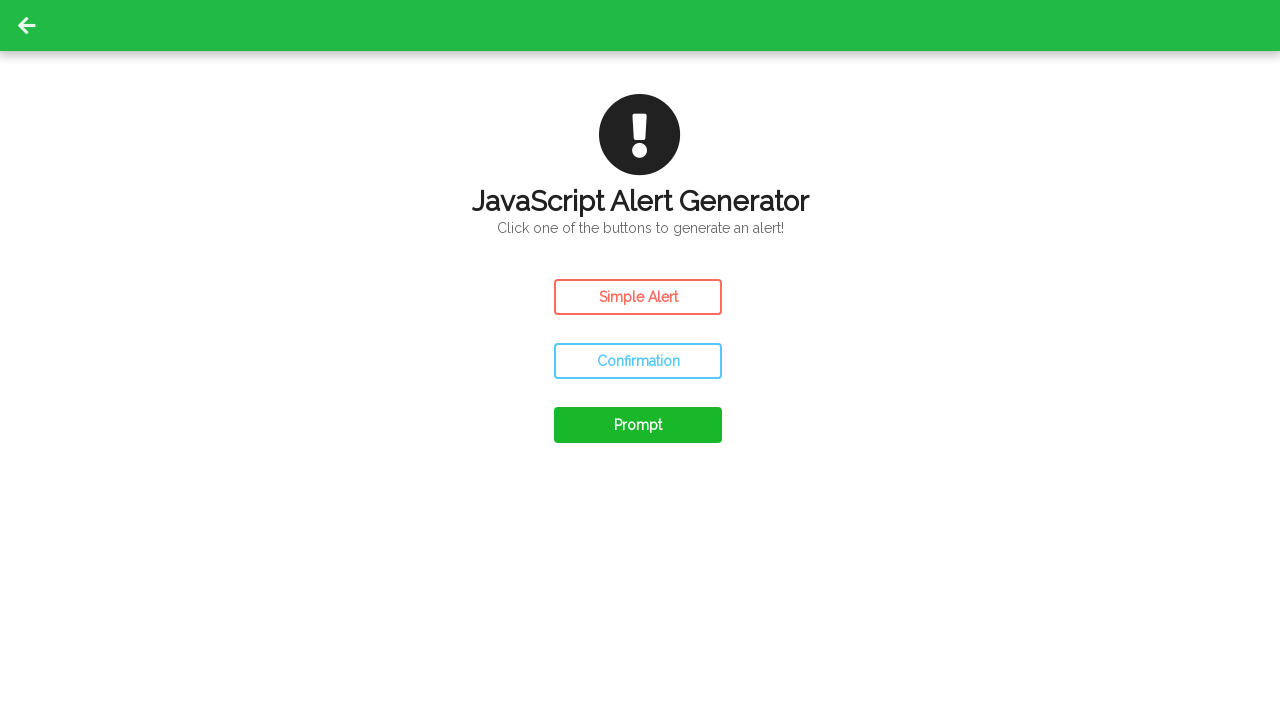

Clicked prompt button again to trigger the dialog and accept it at (638, 425) on #prompt
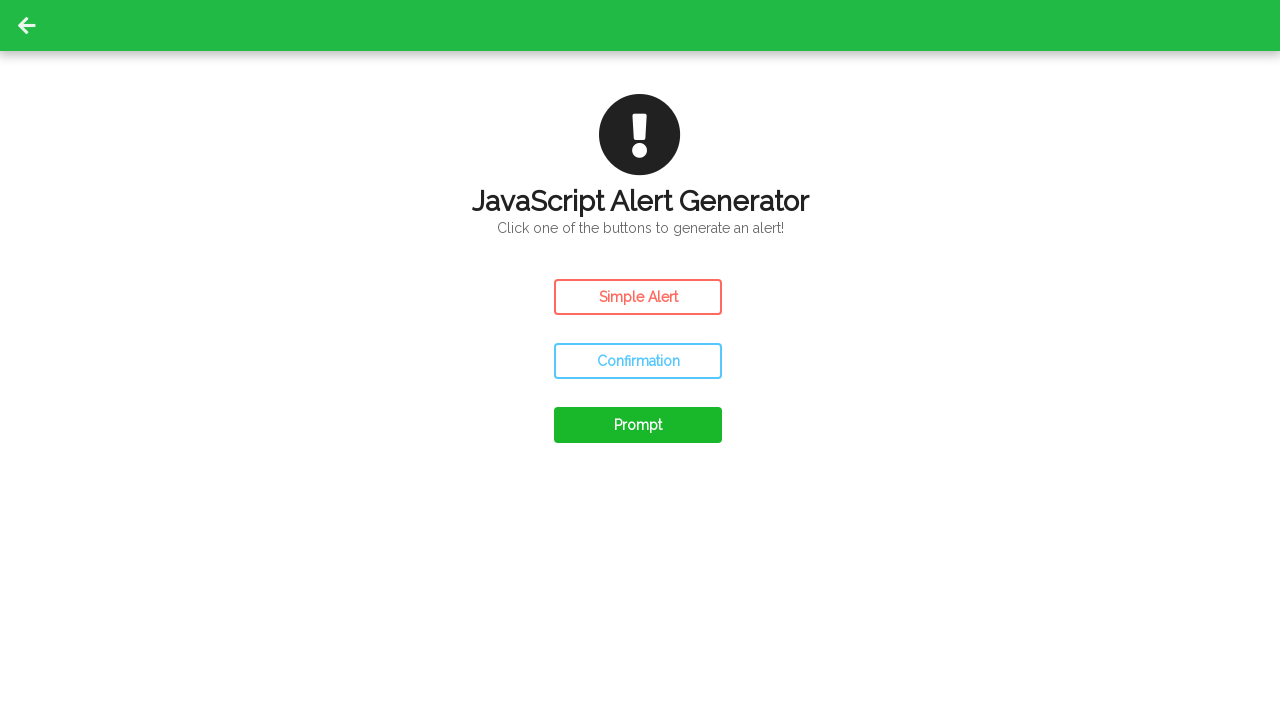

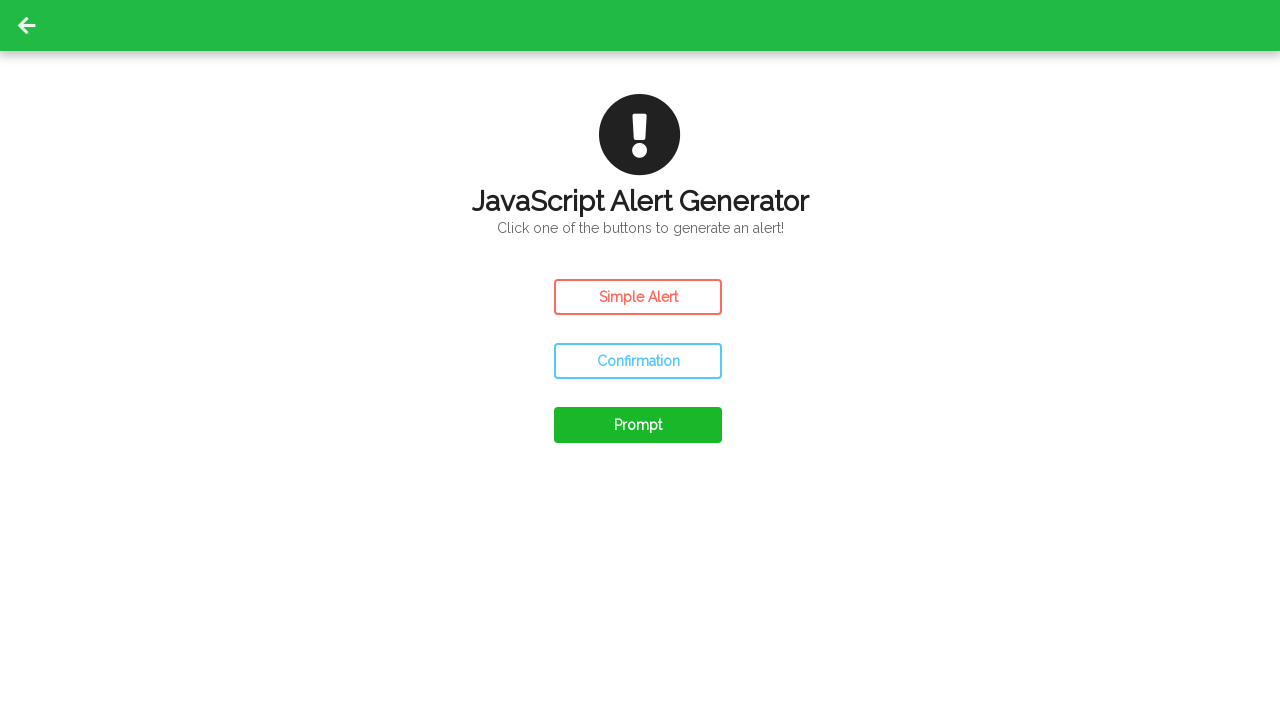